Navigates to the-internet.herokuapp.com, clicks on the "Typos" link, waits for the page content to load, then navigates back to the main page

Starting URL: https://the-internet.herokuapp.com

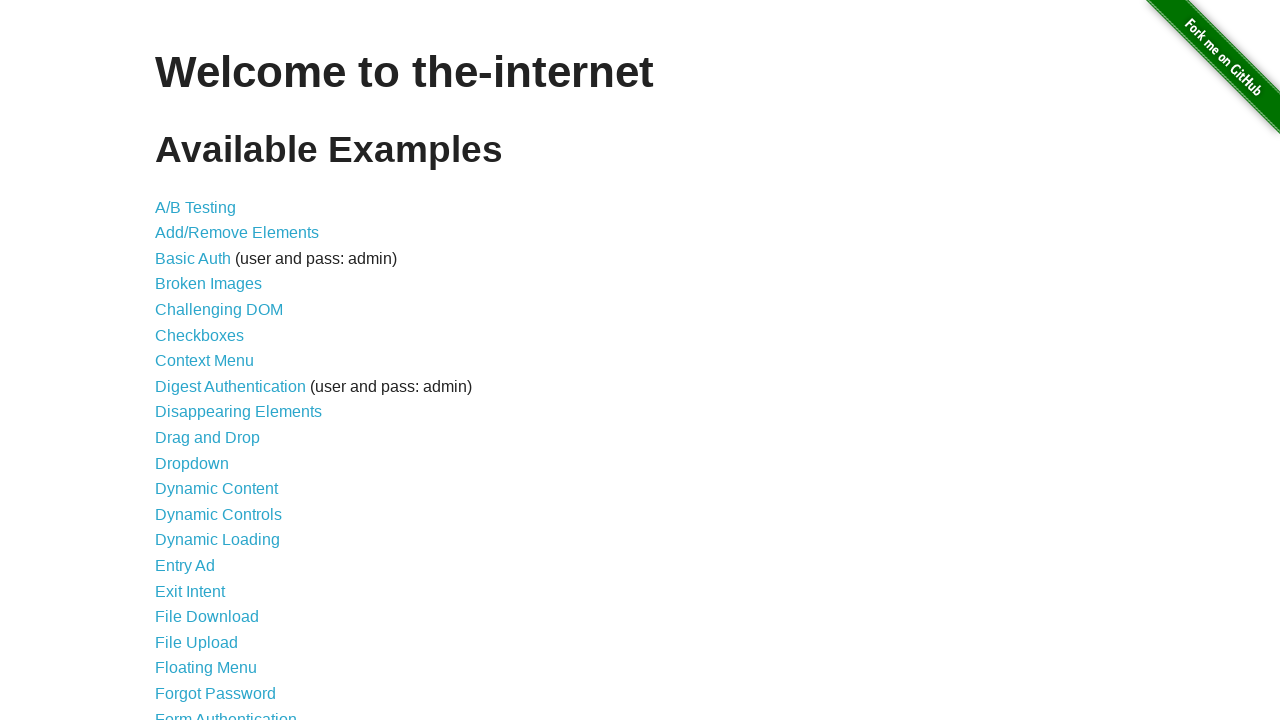

Clicked on the 'Typos' link at (176, 625) on xpath=//a[.='Typos']
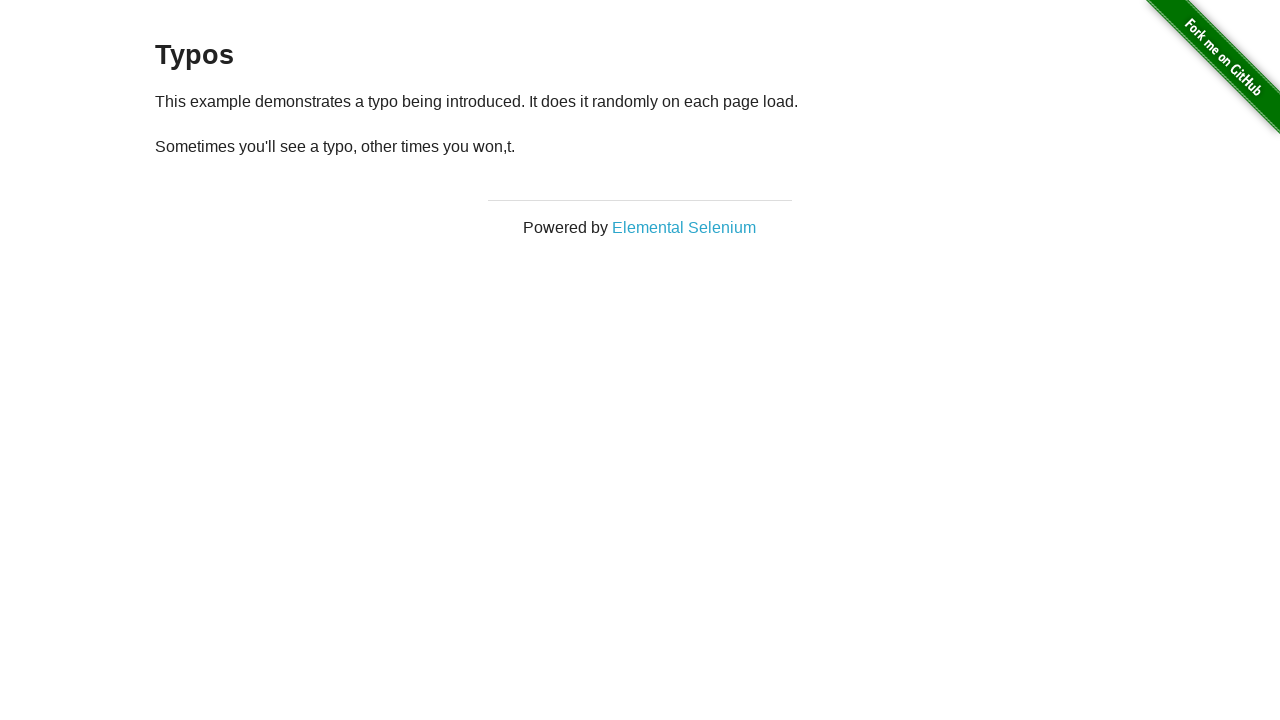

Waited for page content to load - paragraph containing 'see' is visible
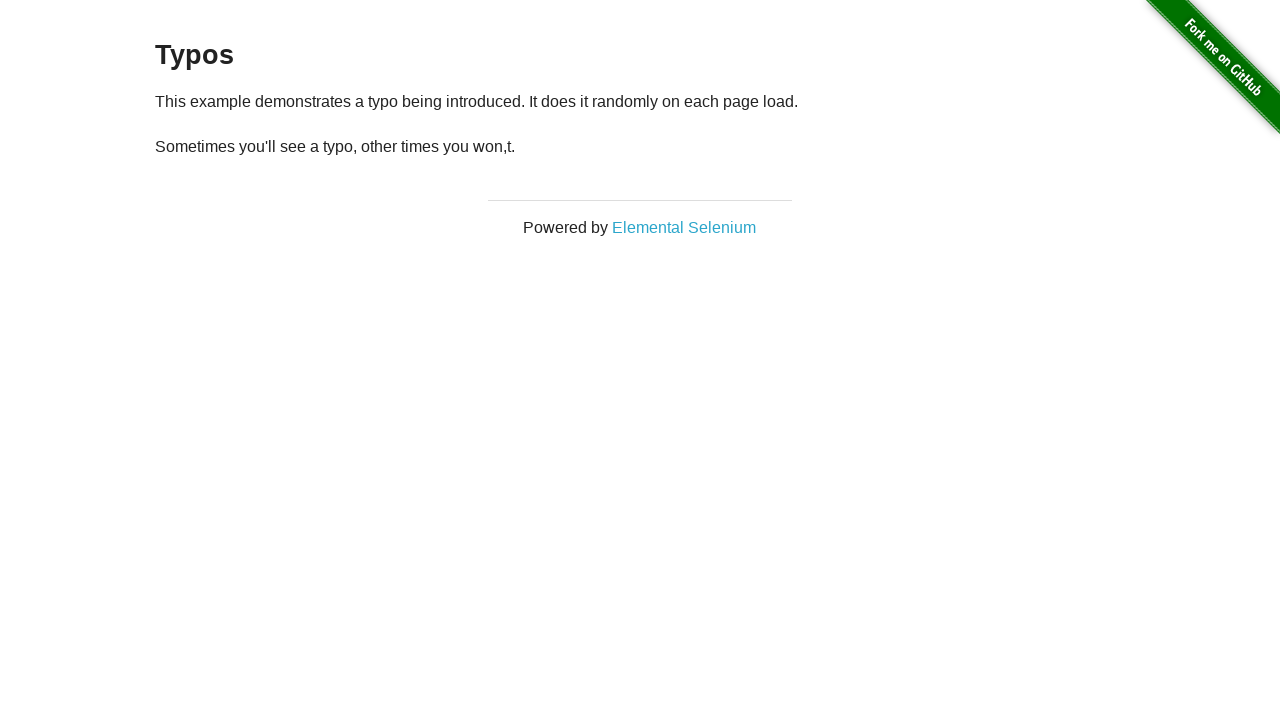

Navigated back to the main page
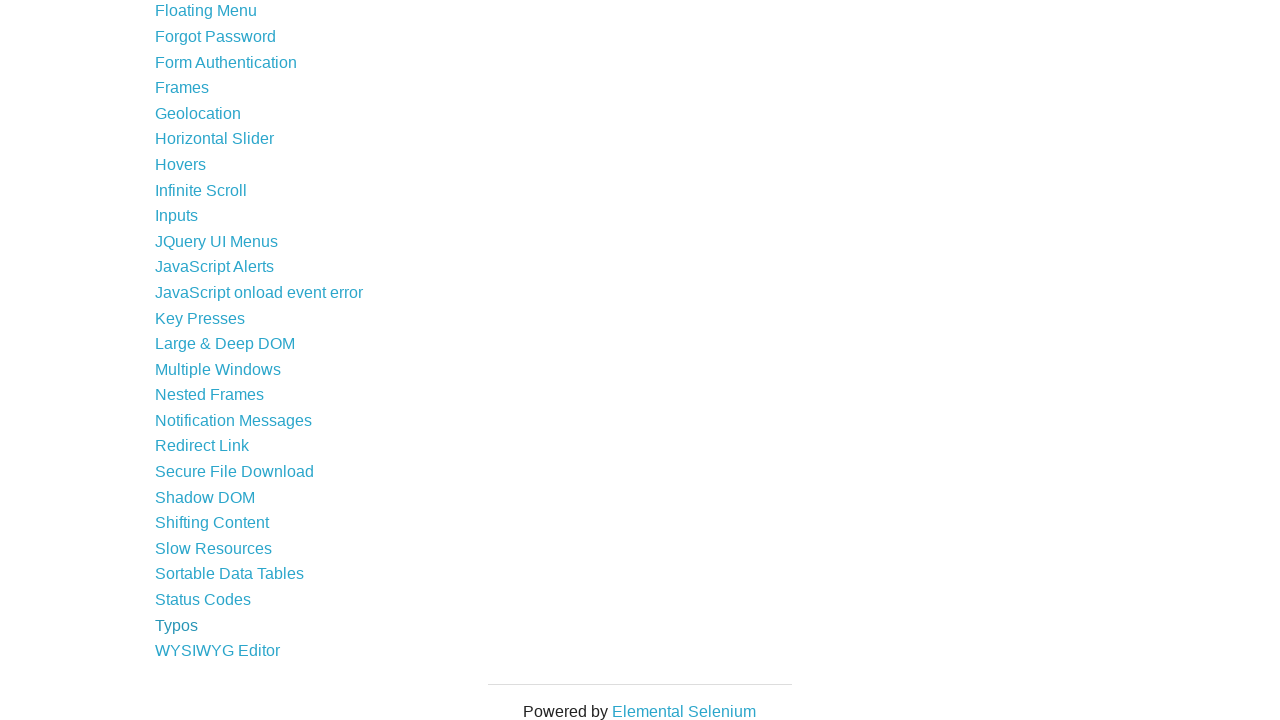

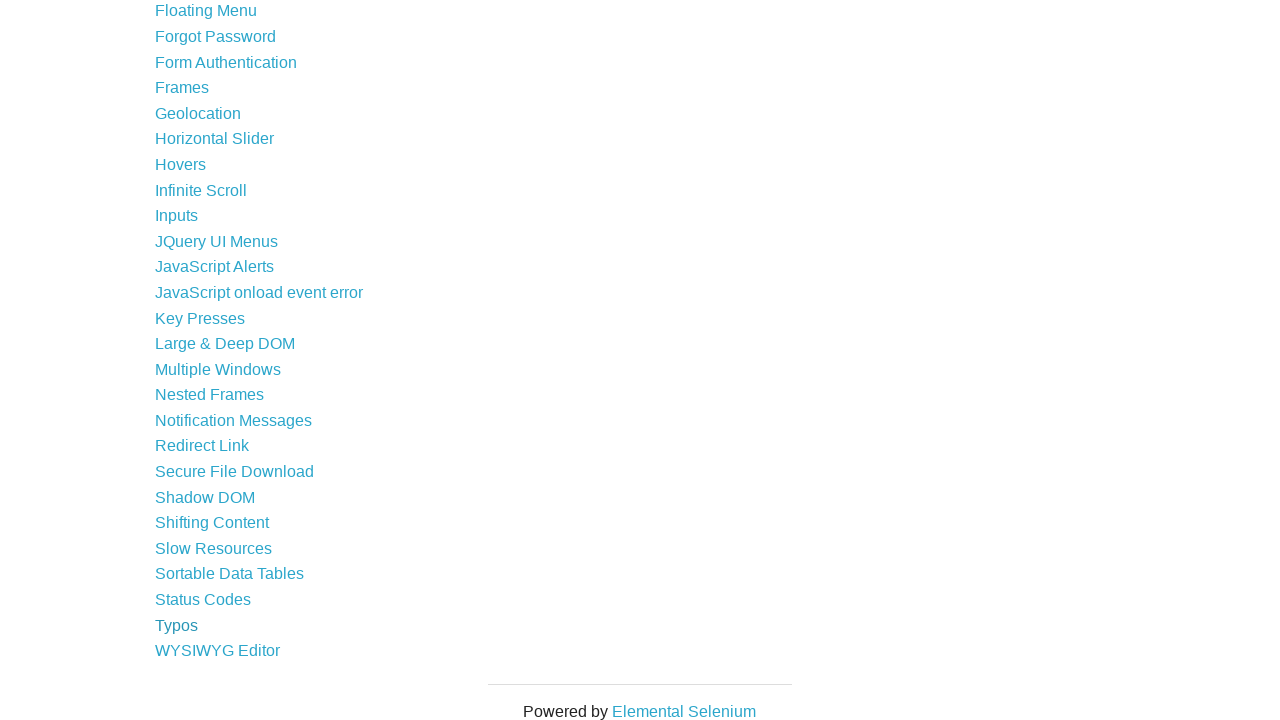